Tests that the OrangeHRM login page has the correct page title

Starting URL: https://opensource-demo.orangehrmlive.com/web/index.php/auth/login

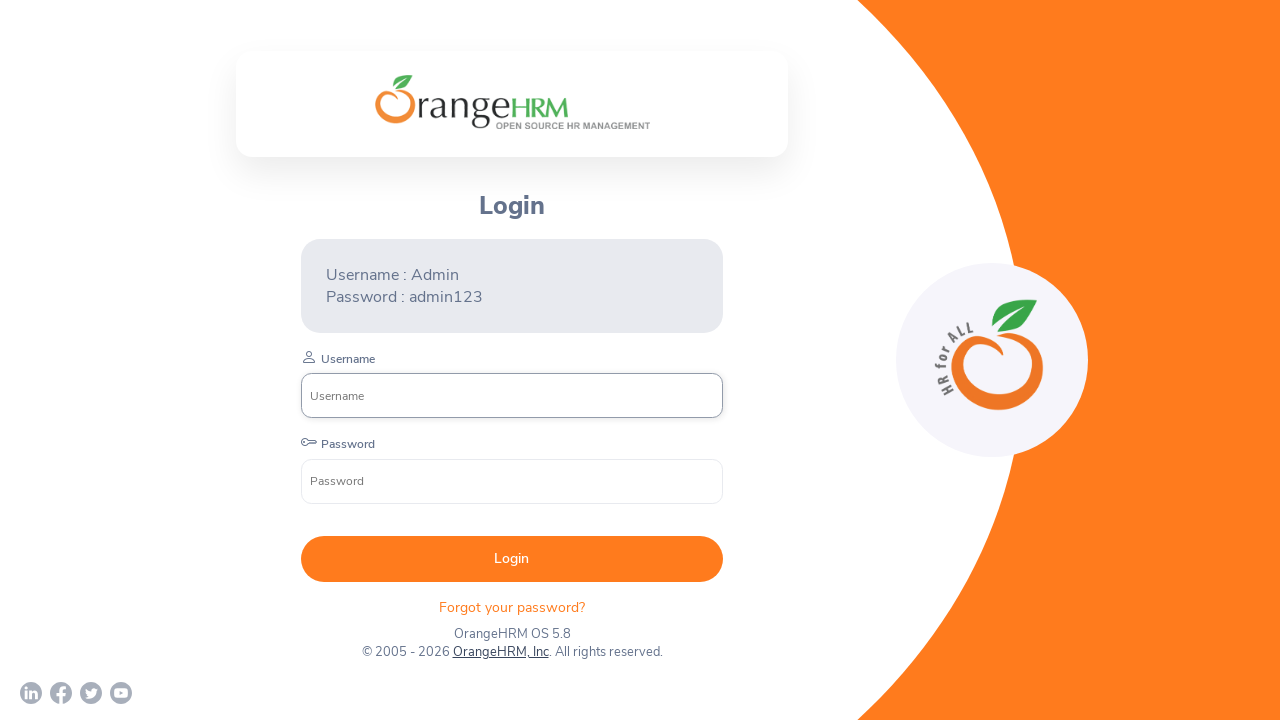

Waited for page to fully load (domcontentloaded)
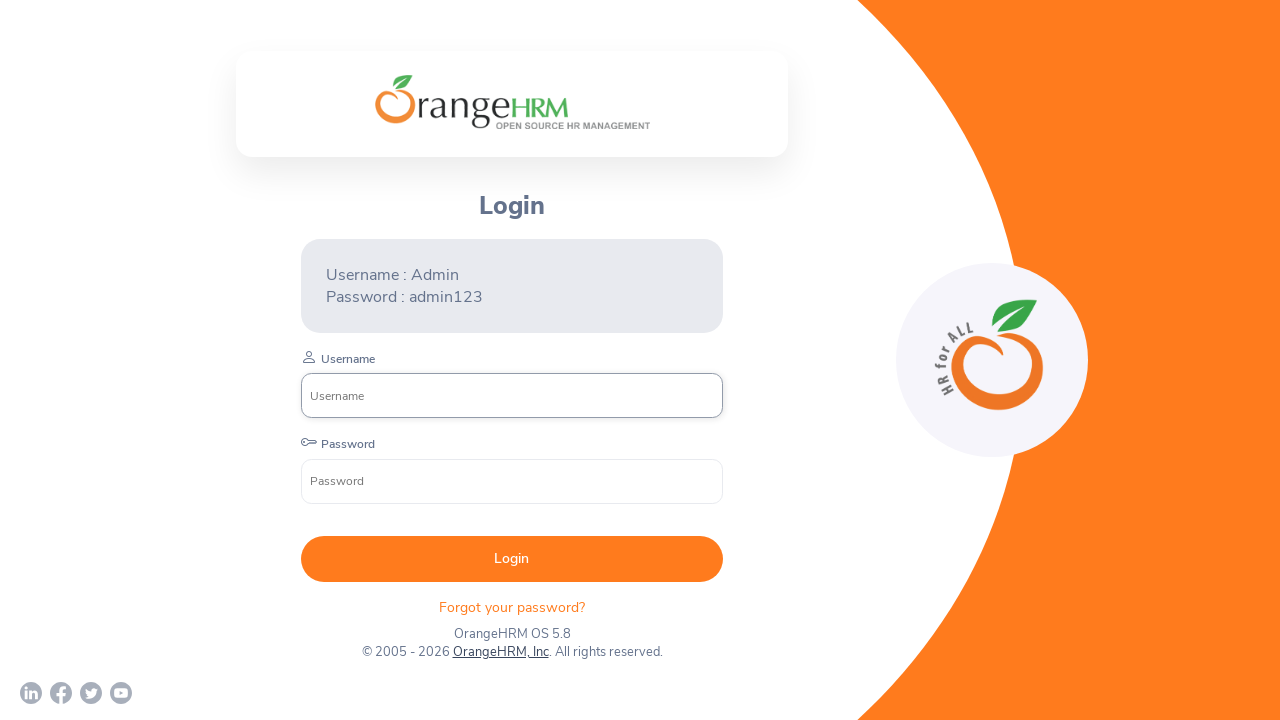

Retrieved page title
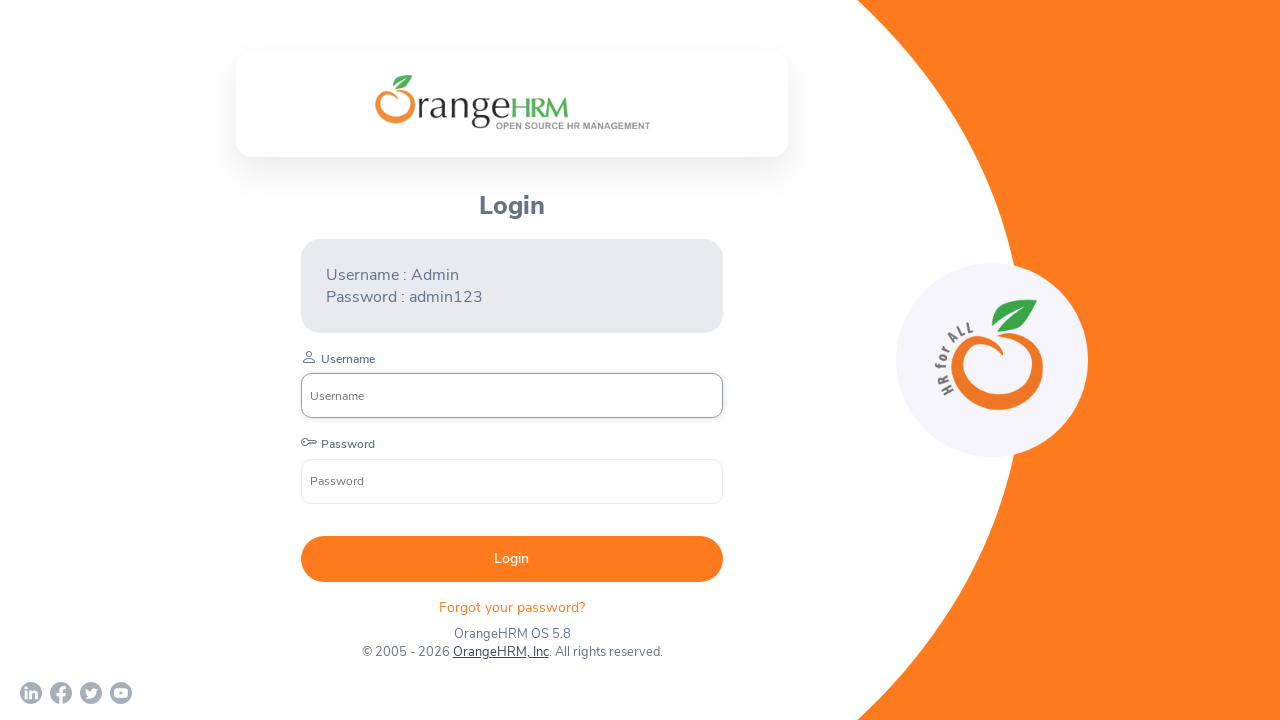

Verified page title is 'OrangeHRM'
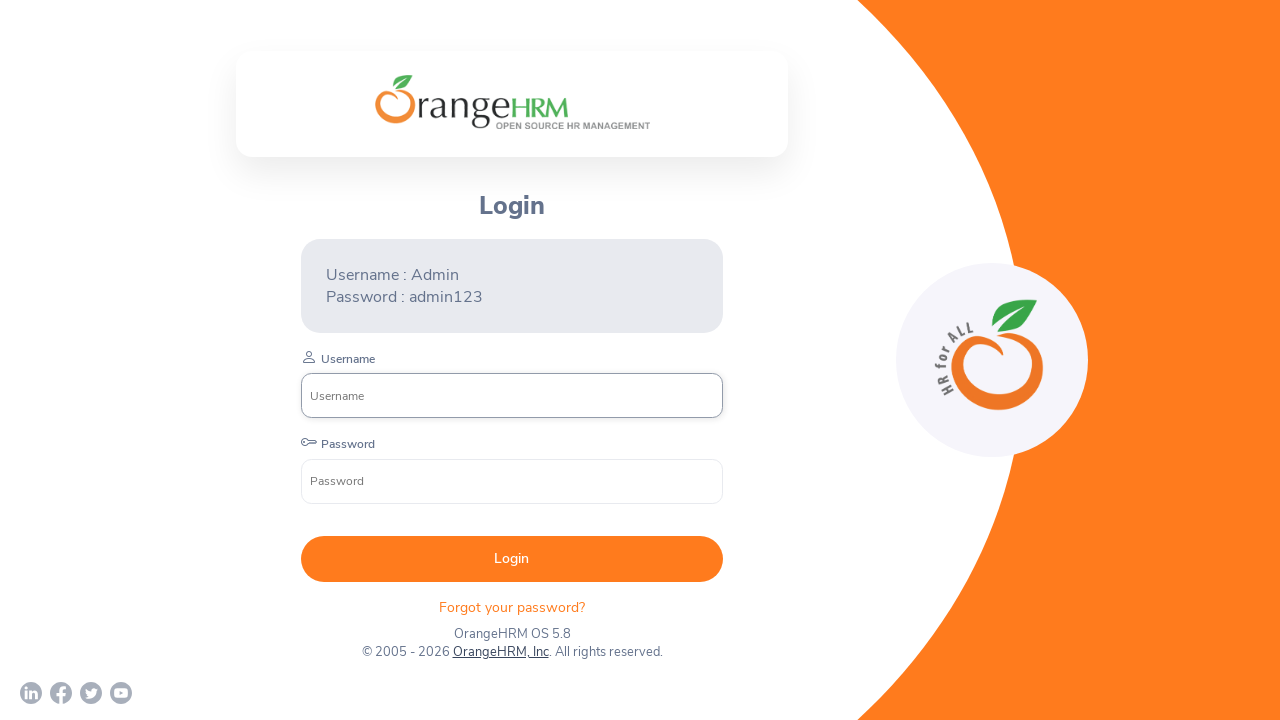

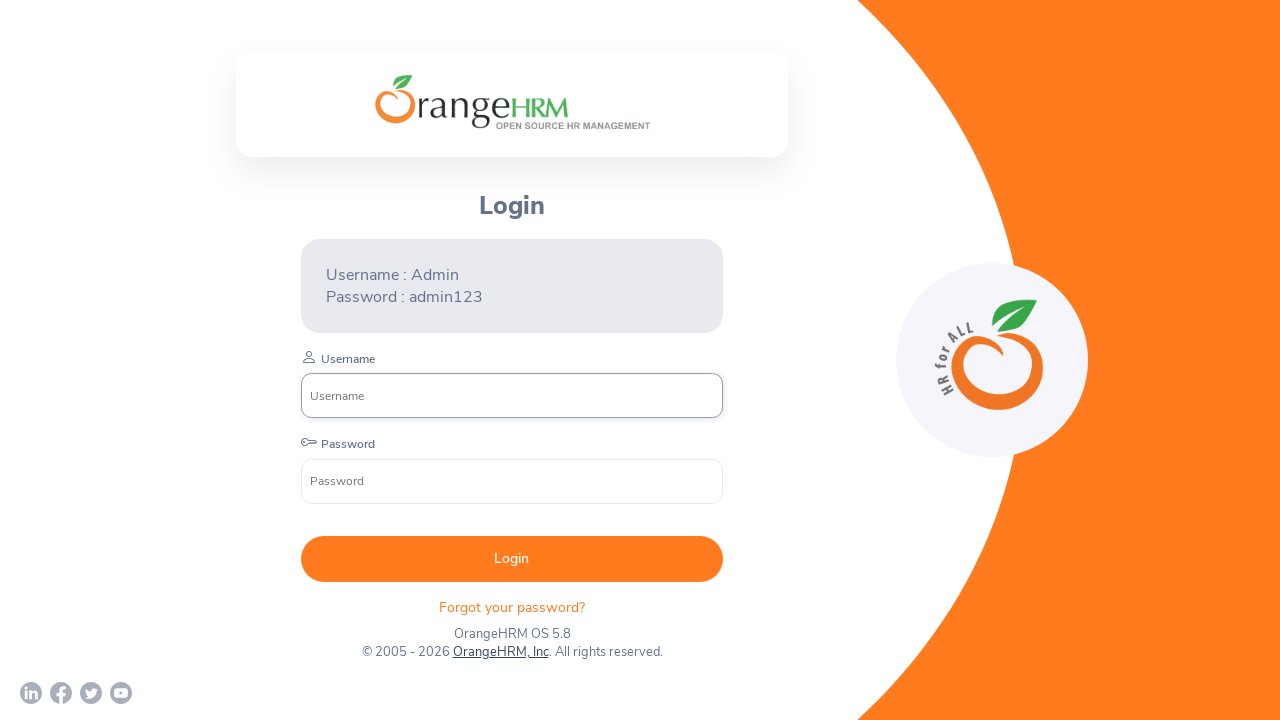